Tests filtering to show only completed todo items

Starting URL: https://demo.playwright.dev/todomvc

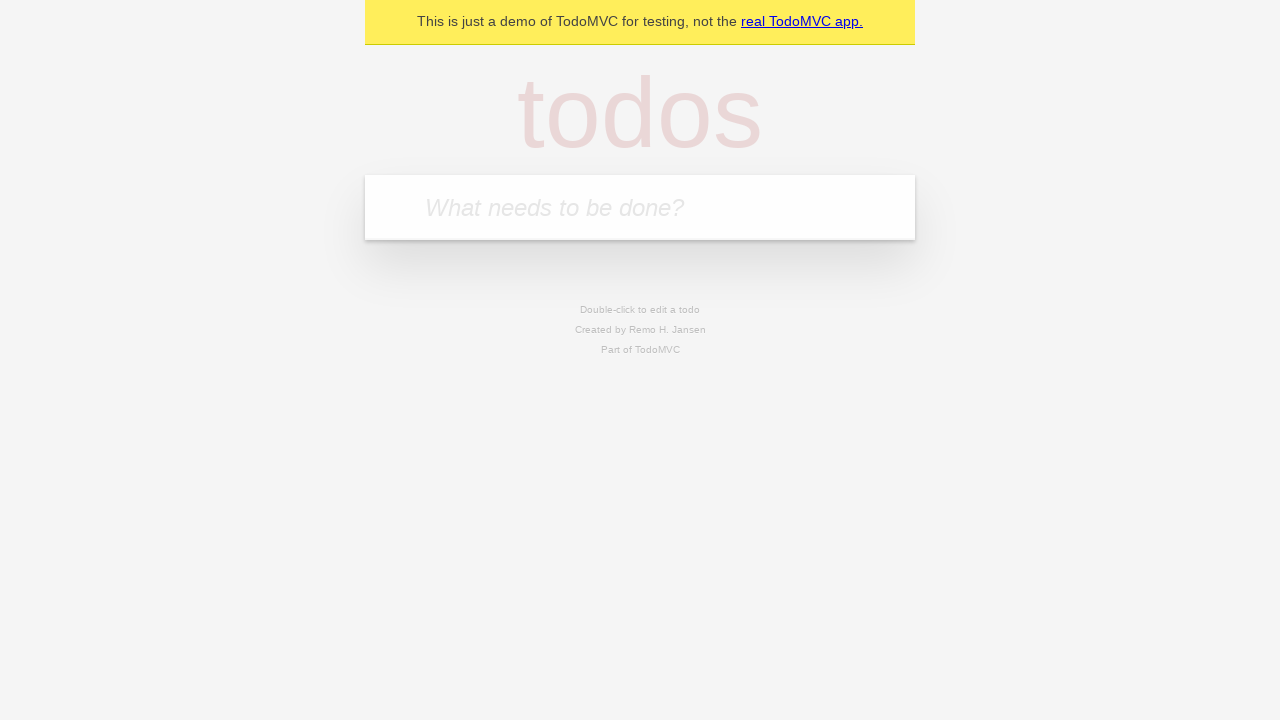

Filled todo input with 'buy some cheese' on internal:attr=[placeholder="What needs to be done?"i]
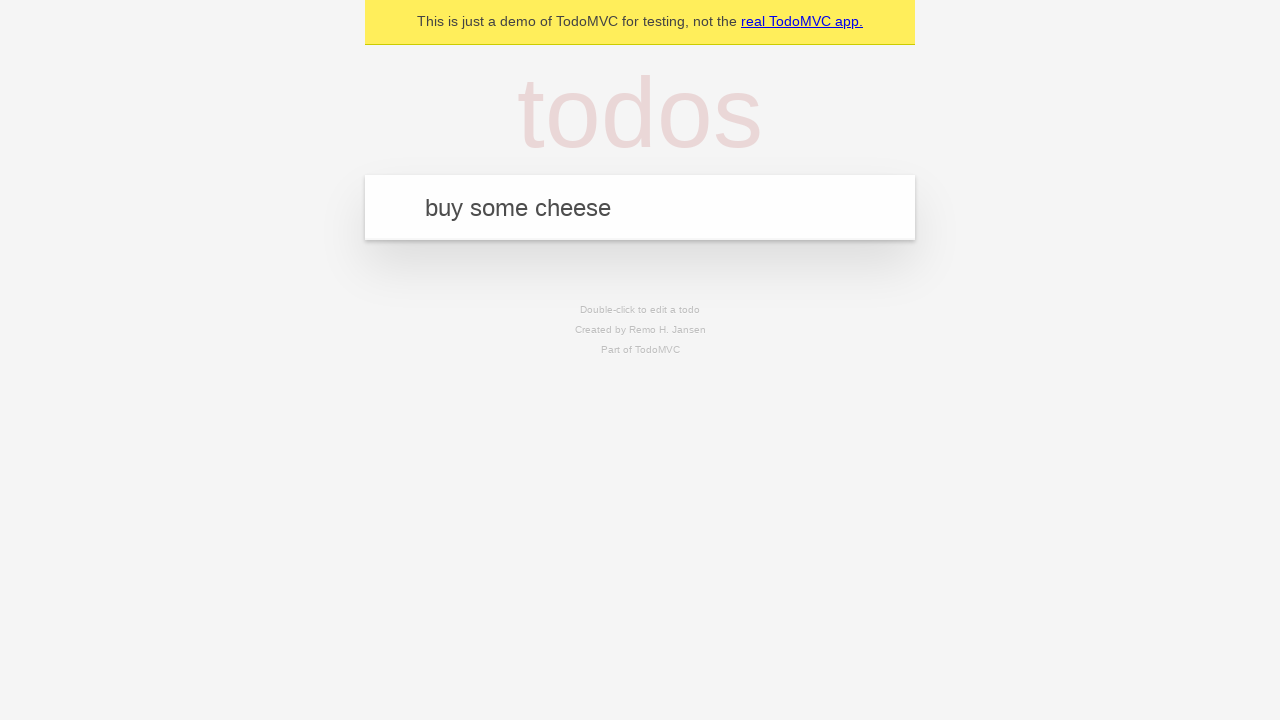

Pressed Enter to add 'buy some cheese' to todo list on internal:attr=[placeholder="What needs to be done?"i]
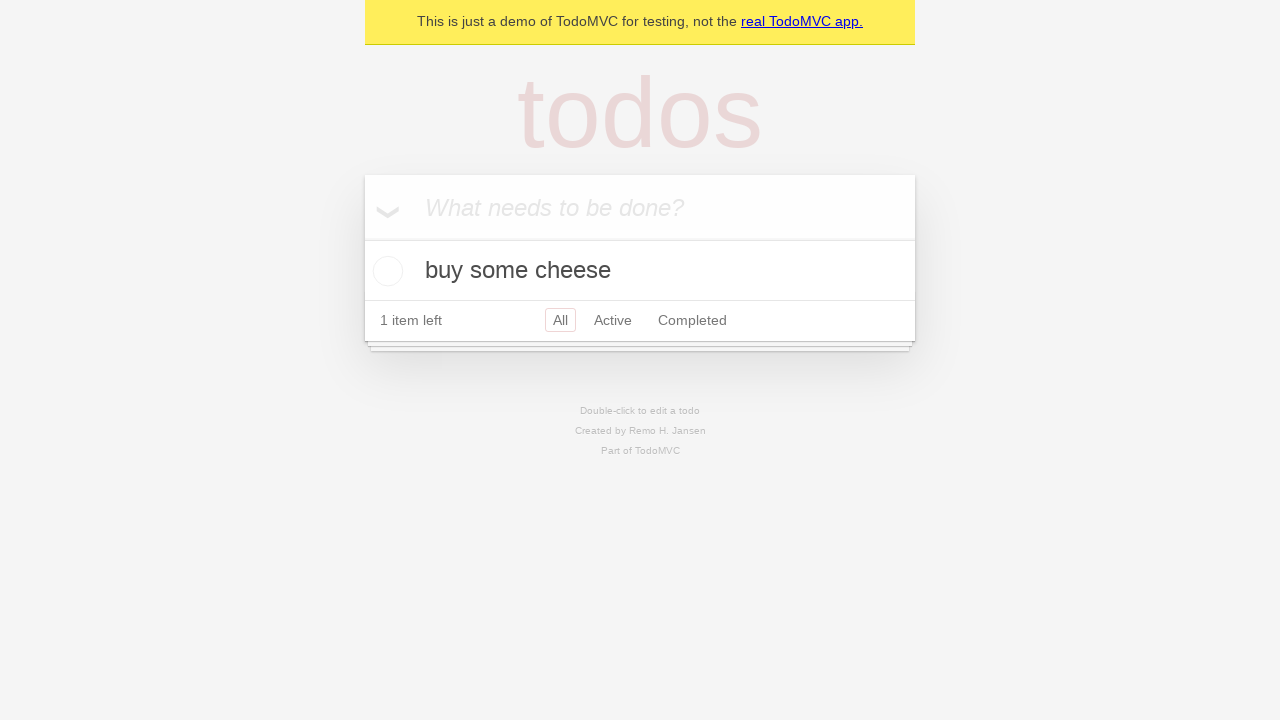

Filled todo input with 'feed the cat' on internal:attr=[placeholder="What needs to be done?"i]
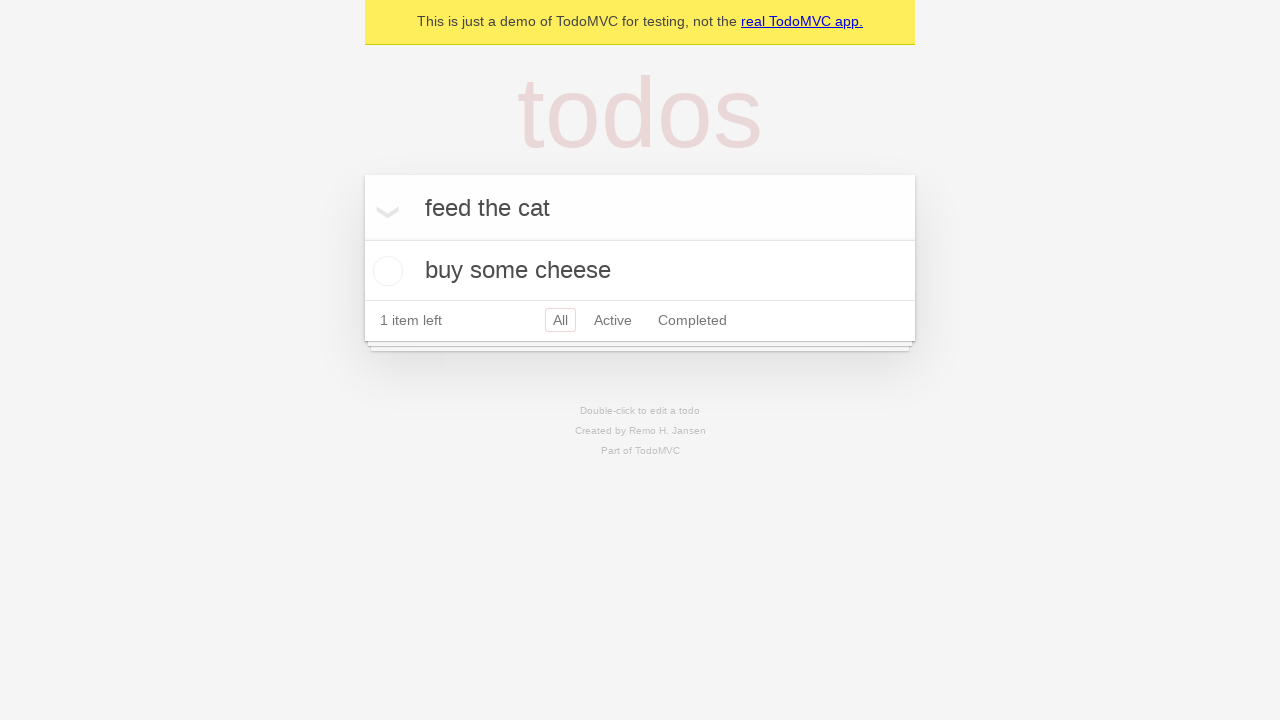

Pressed Enter to add 'feed the cat' to todo list on internal:attr=[placeholder="What needs to be done?"i]
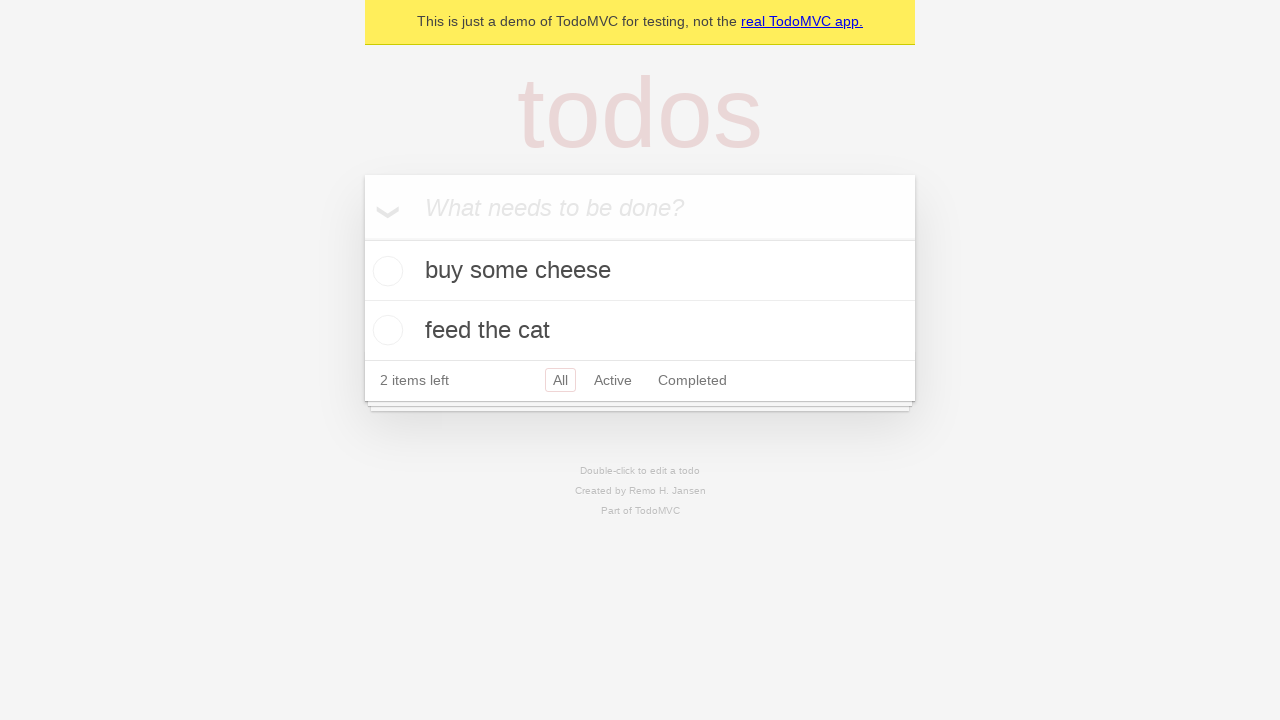

Filled todo input with 'book a doctors appointment' on internal:attr=[placeholder="What needs to be done?"i]
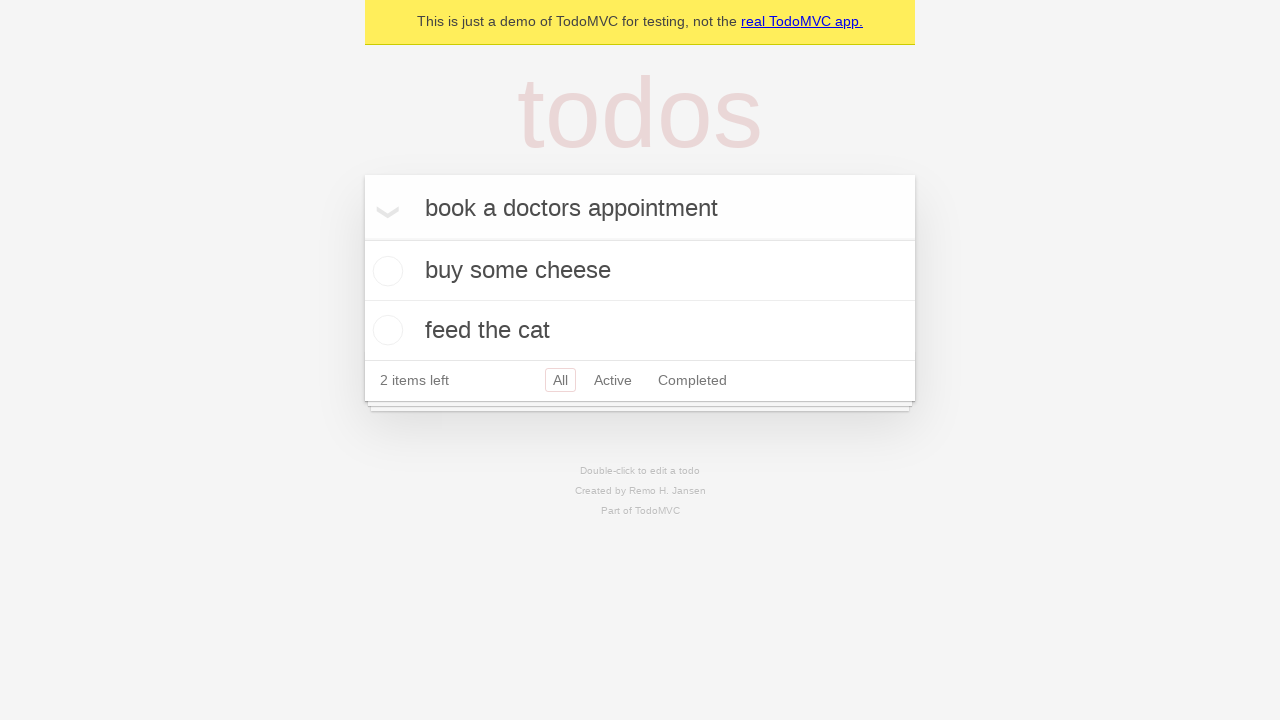

Pressed Enter to add 'book a doctors appointment' to todo list on internal:attr=[placeholder="What needs to be done?"i]
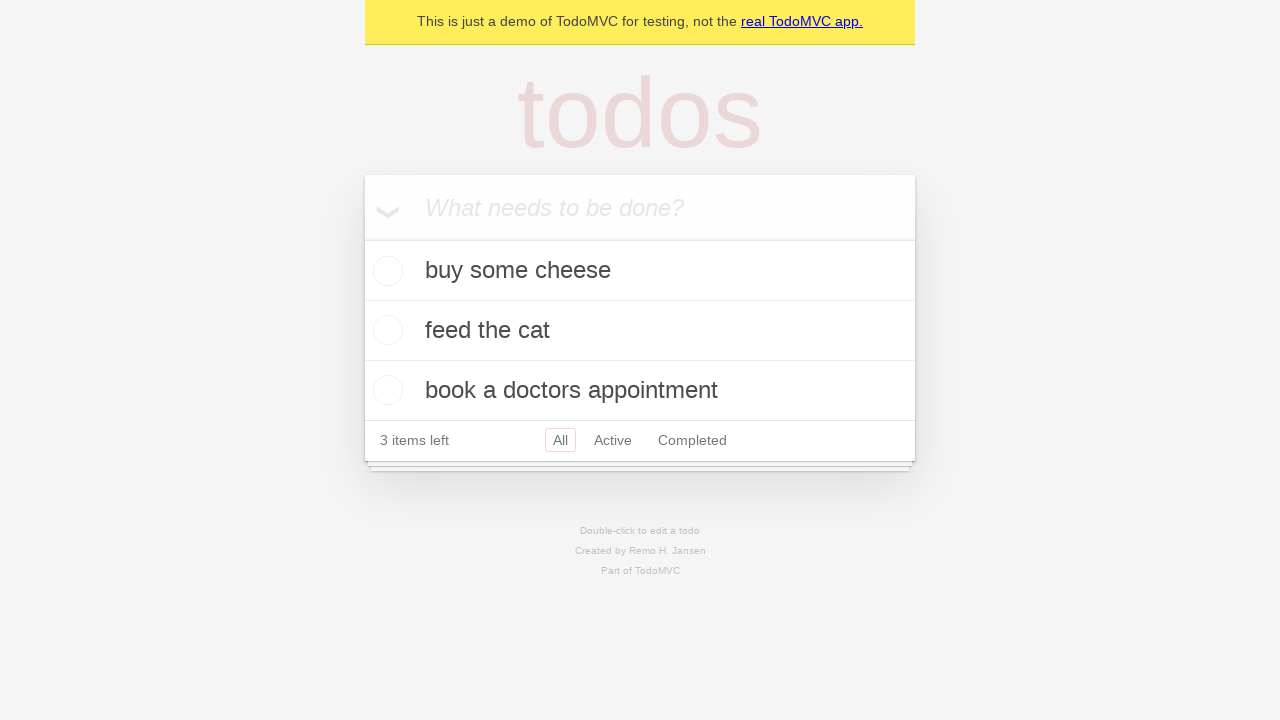

Waited for all 3 todos to be added
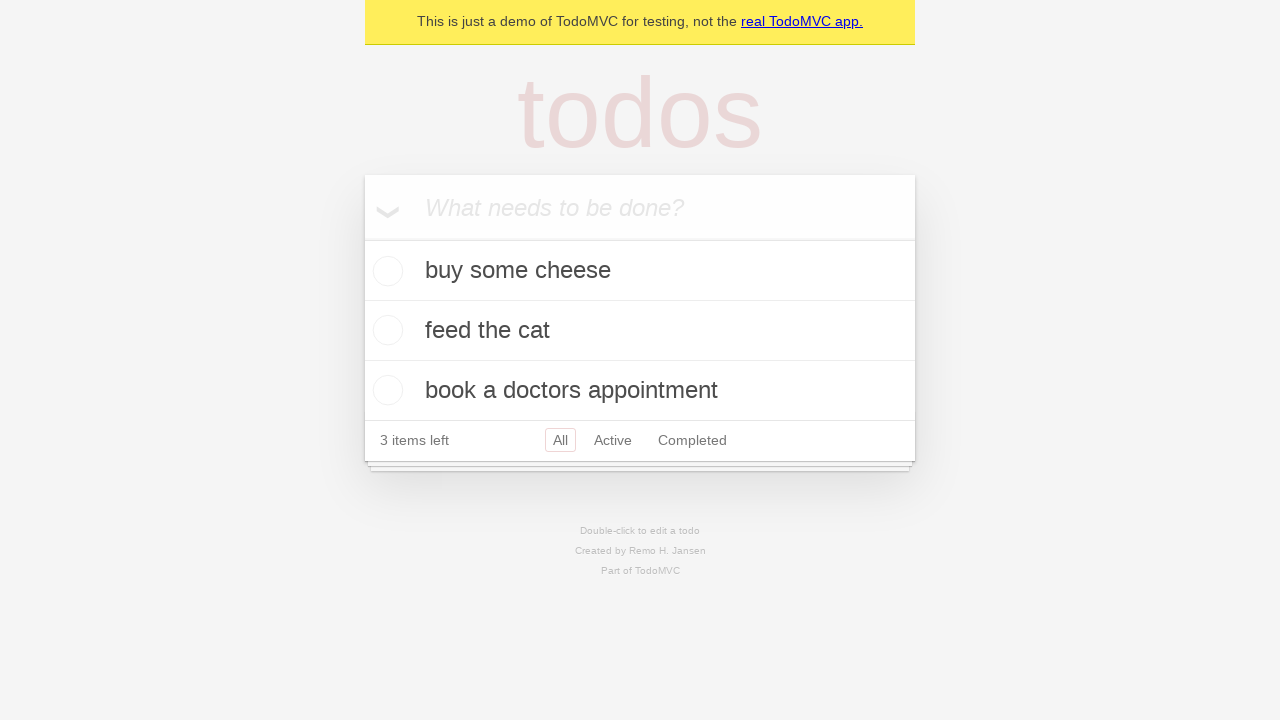

Checked the second todo item as completed at (385, 330) on internal:testid=[data-testid="todo-item"s] >> nth=1 >> internal:role=checkbox
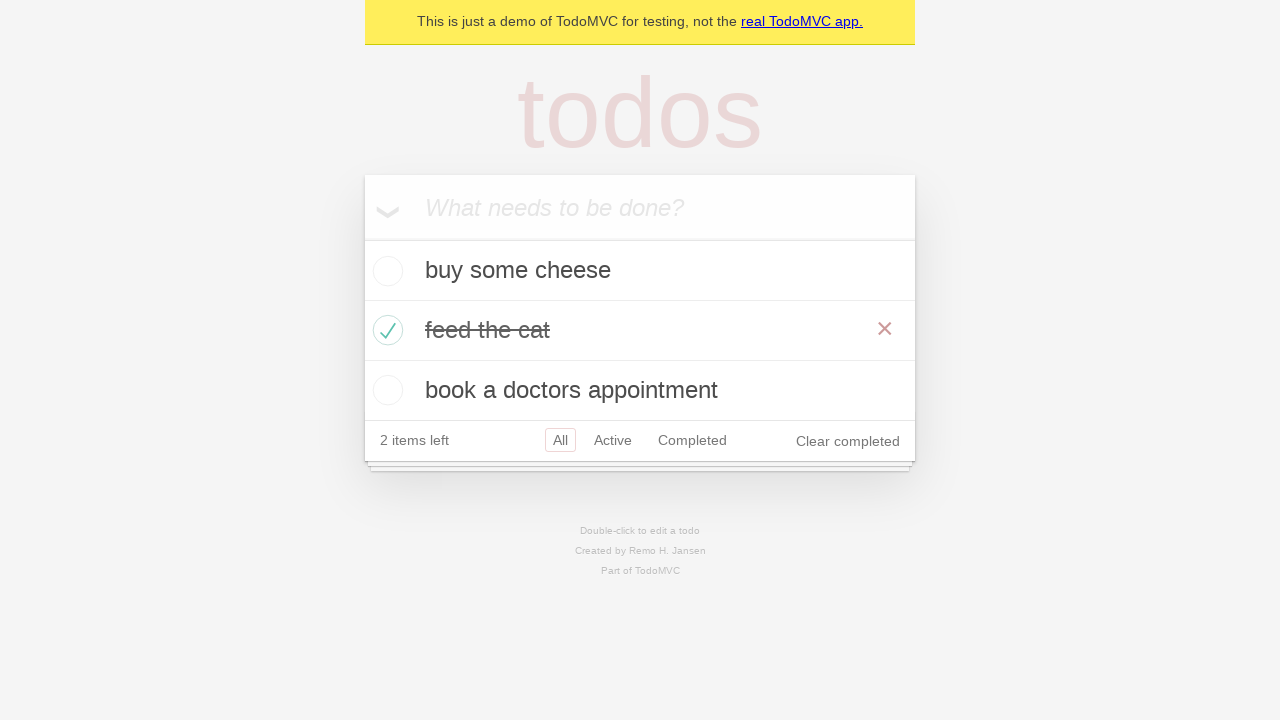

Clicked 'Completed' filter to show only completed items at (692, 440) on internal:role=link[name="Completed"i]
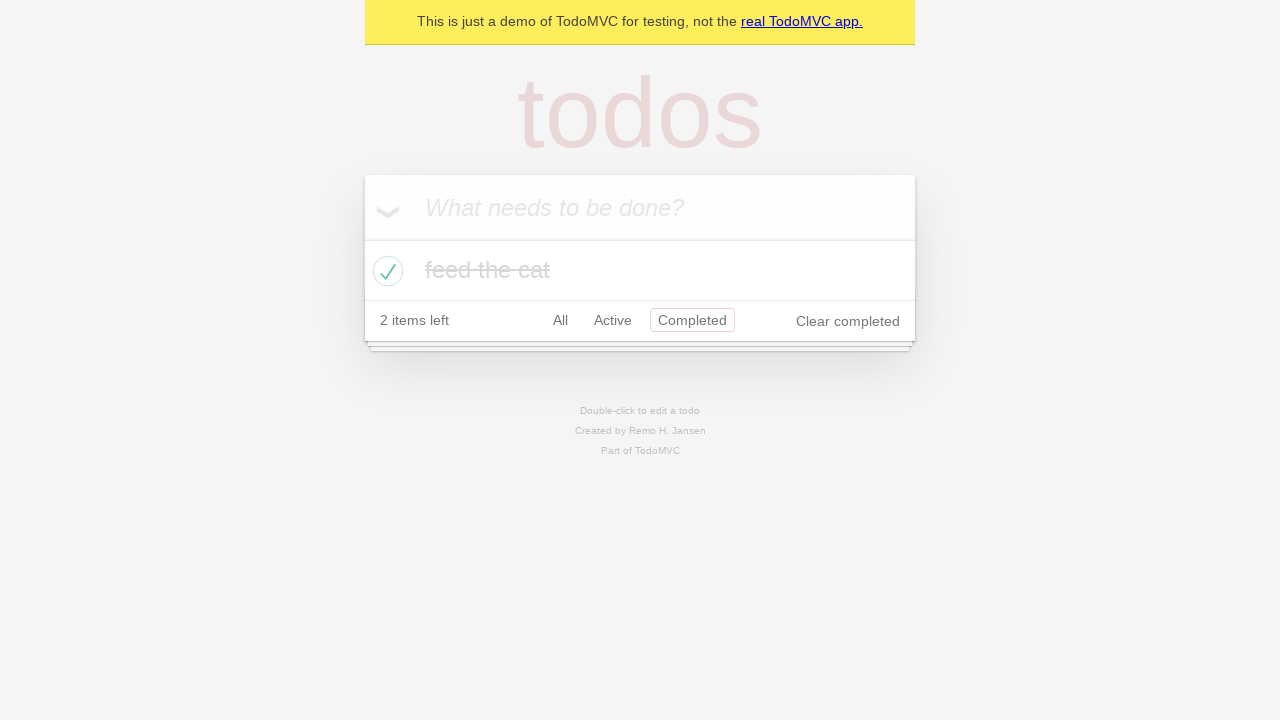

Waited for completed filter to be applied
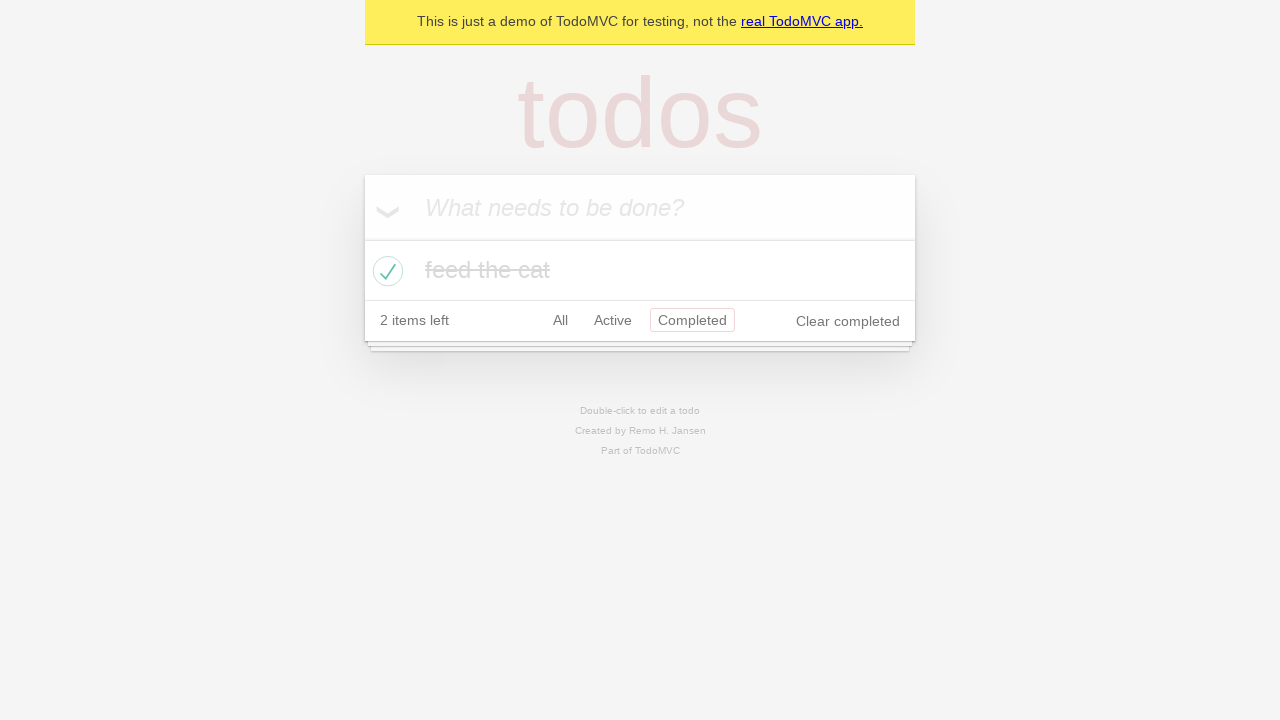

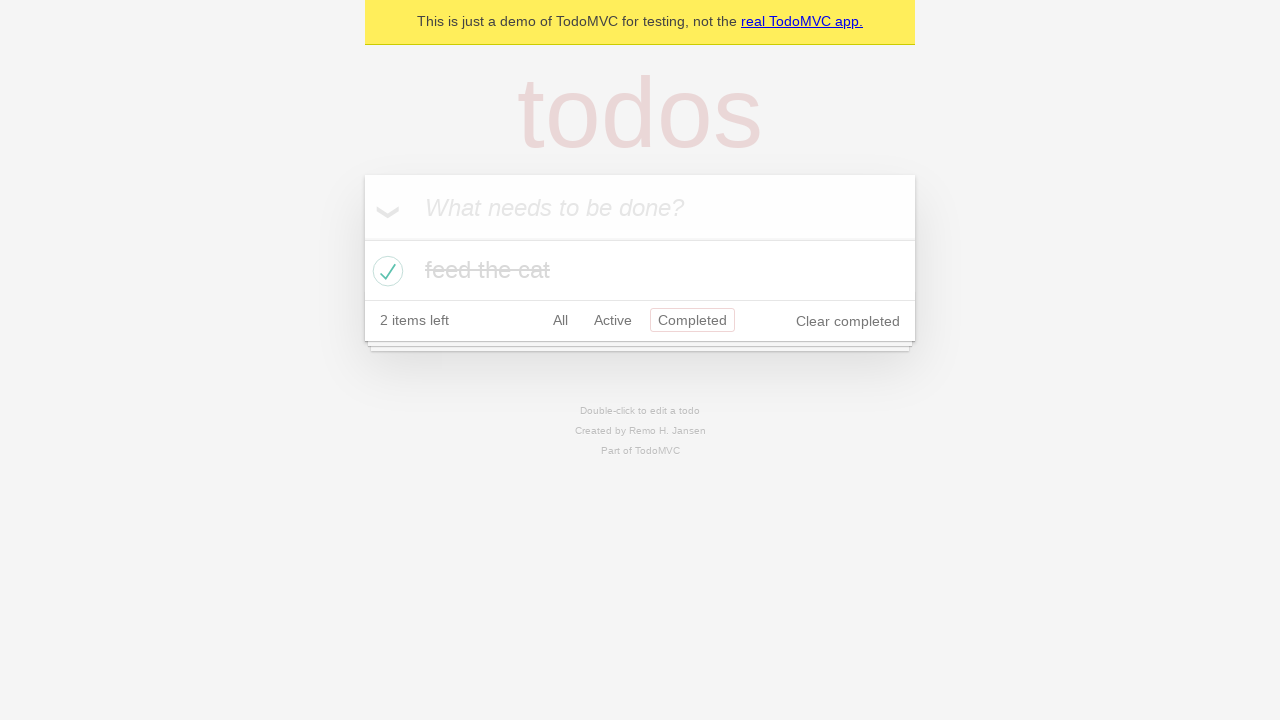